Tests iframe navigation by clicking on "Nested Frames" link, then switching to nested frames (frame-top then frame-middle) and verifying content is accessible within the nested iframe structure.

Starting URL: https://the-internet.herokuapp.com

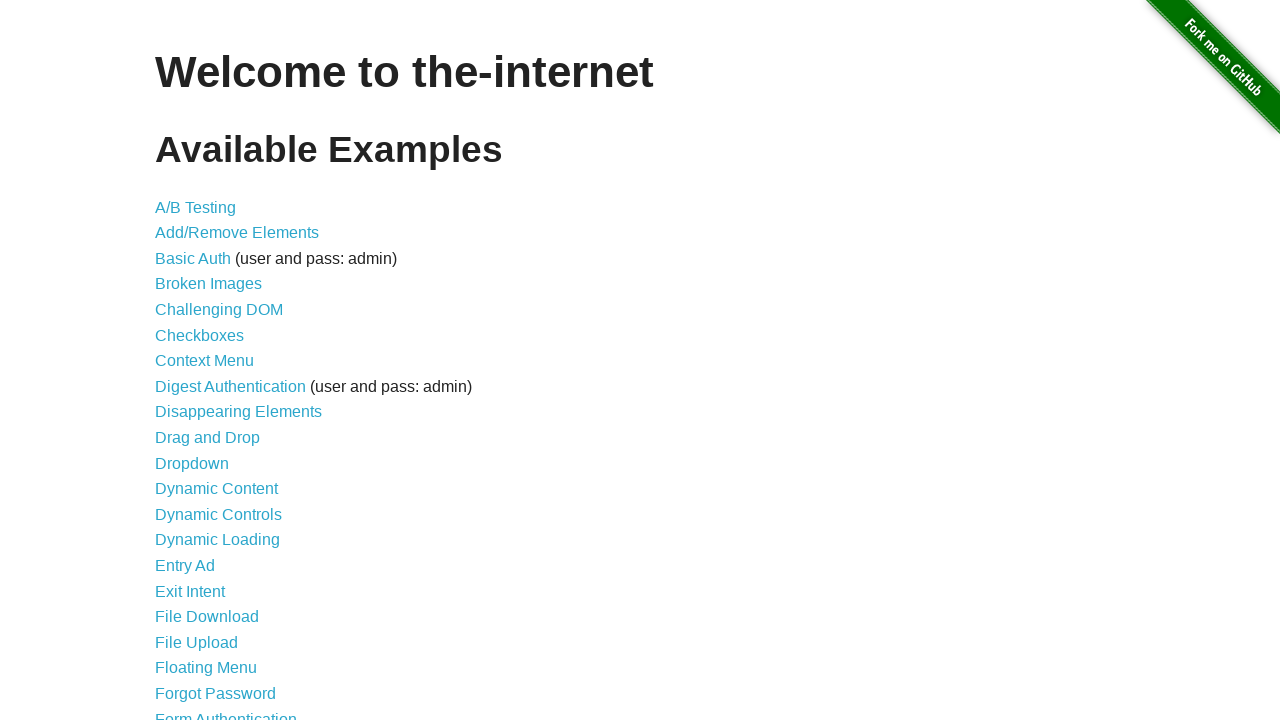

Clicked on 'Nested Frames' link at (210, 395) on text=Nested Frames
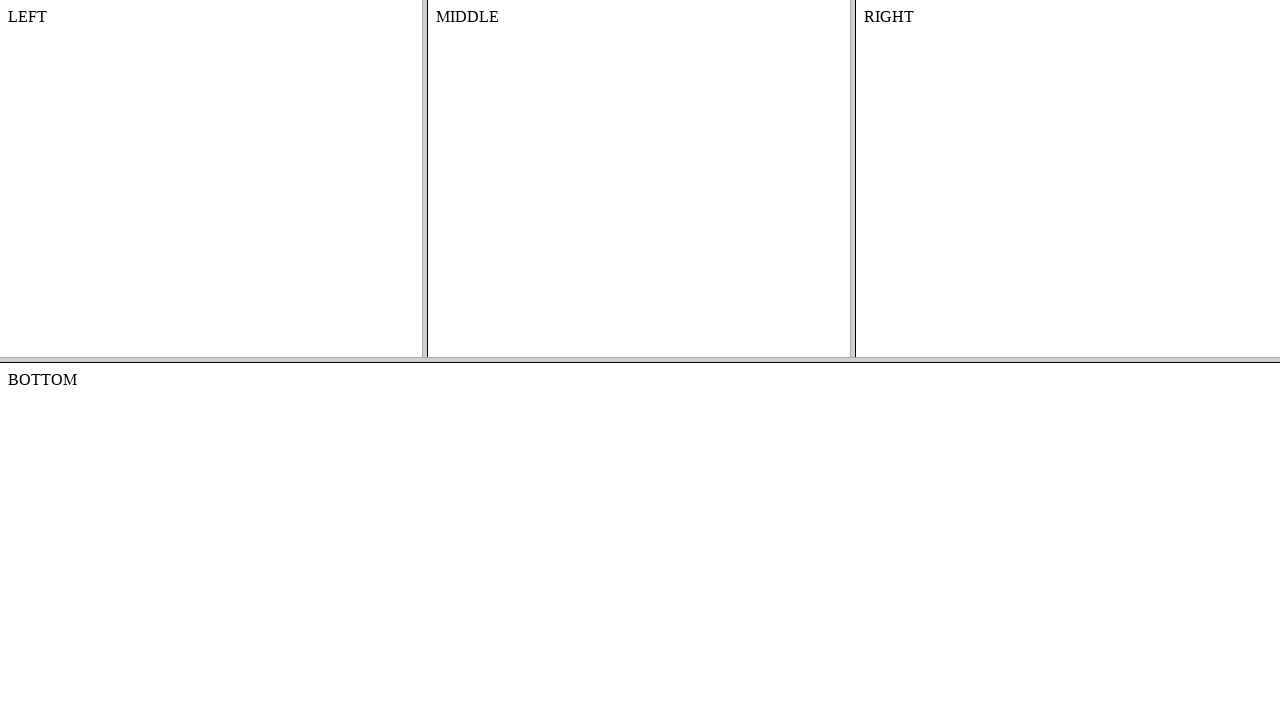

Waited for frames to load
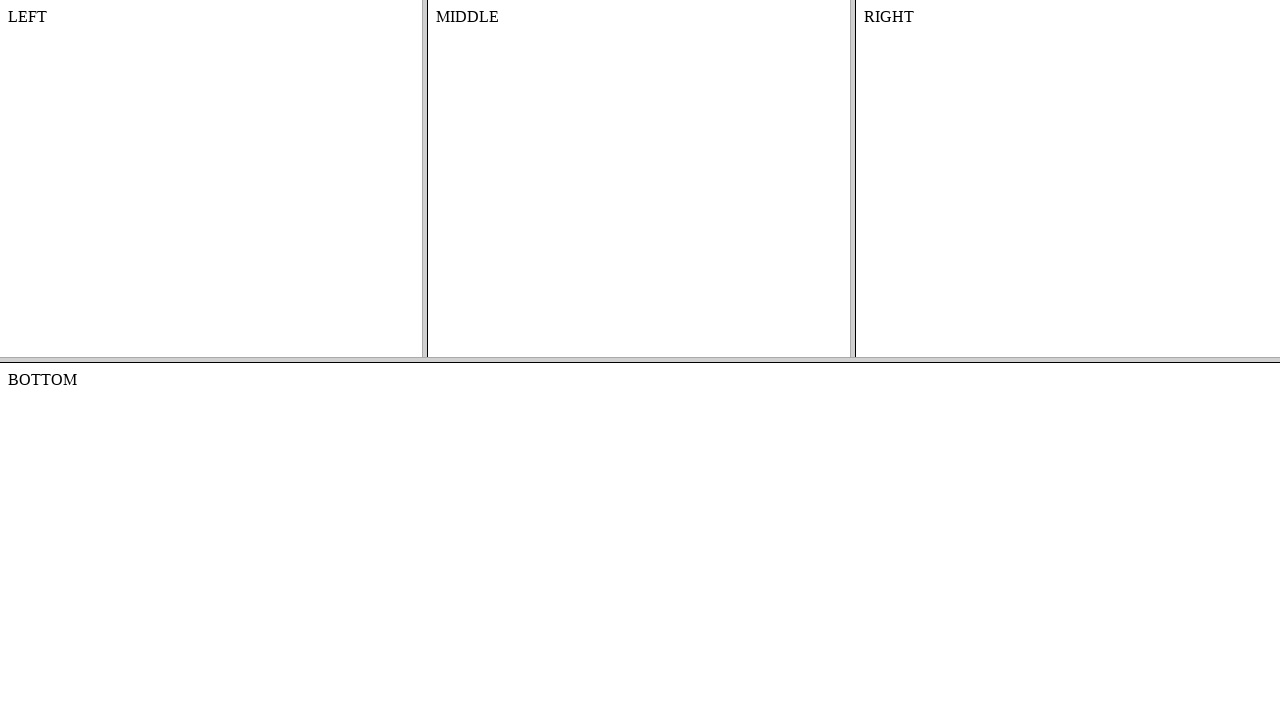

Located frame-top nested frame
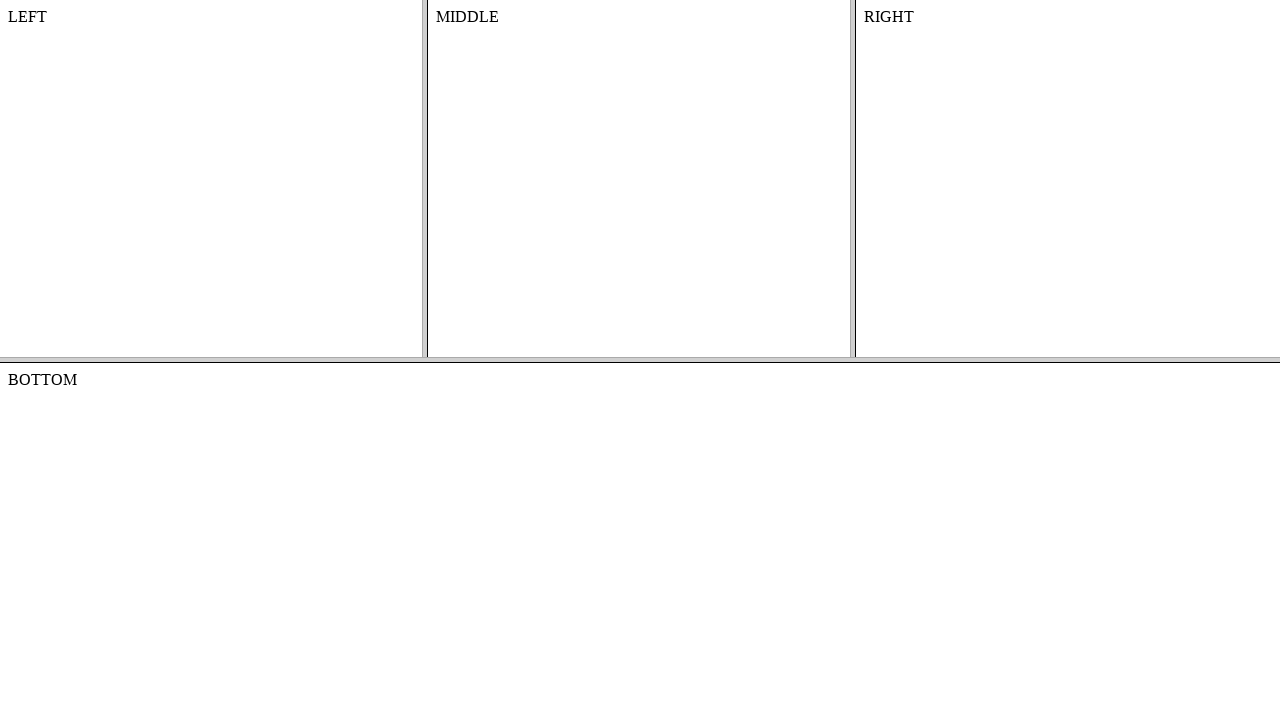

Located frame-middle nested within frame-top
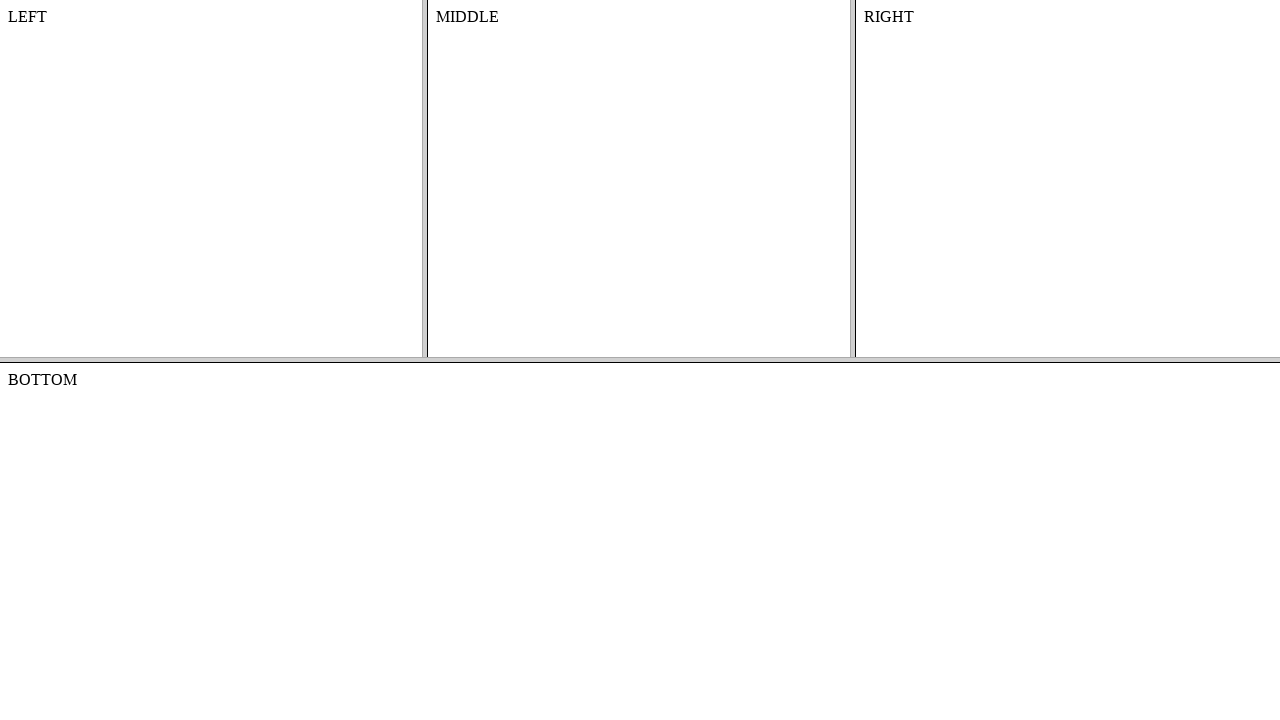

Located content element in frame-middle
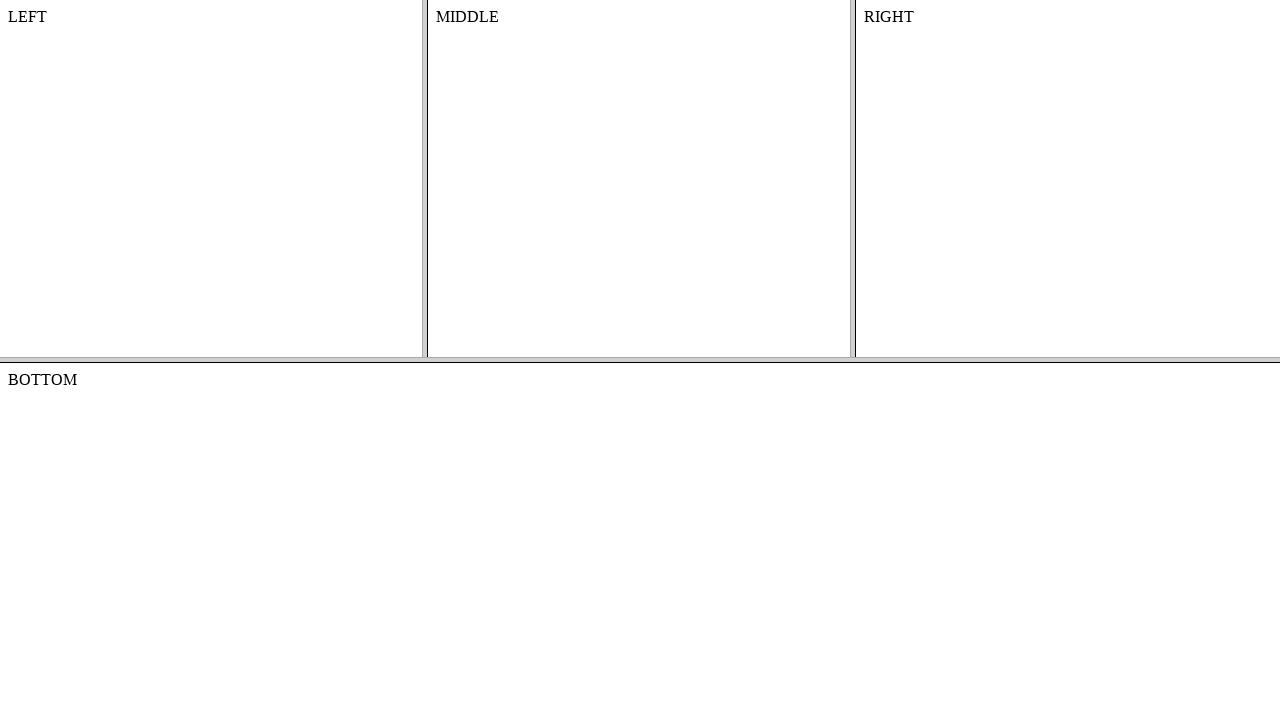

Content element is accessible in nested iframe structure
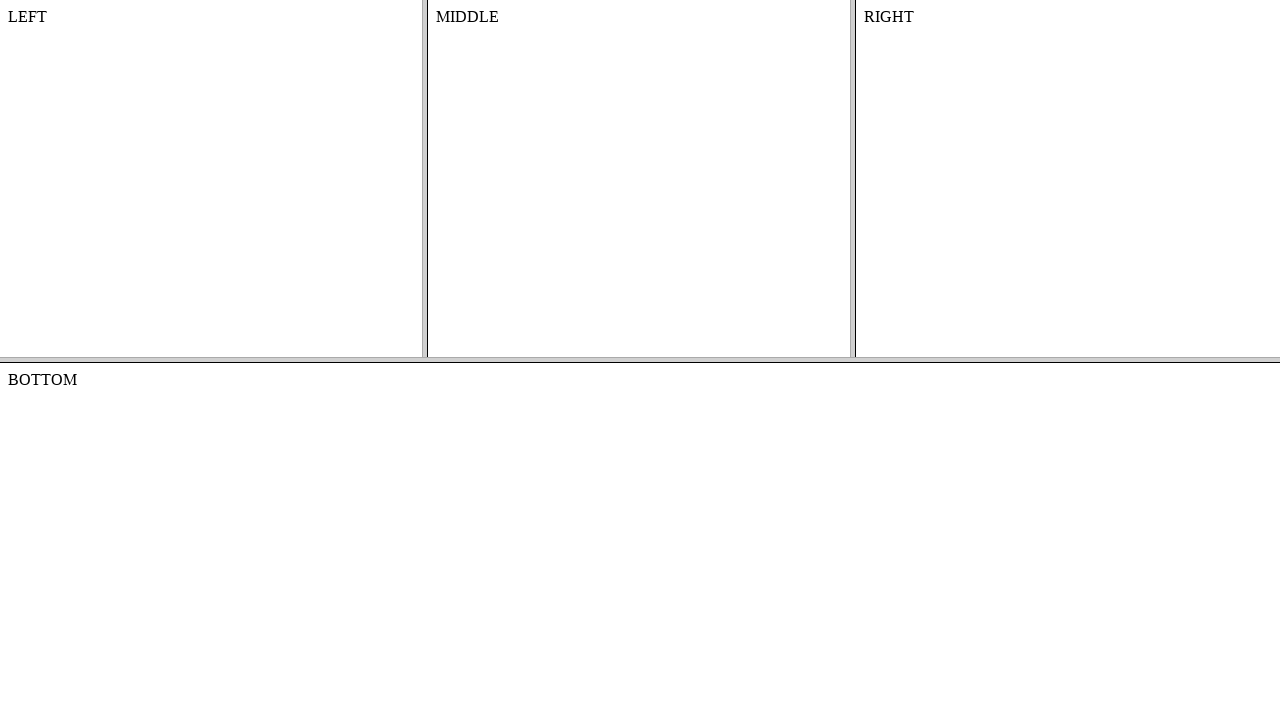

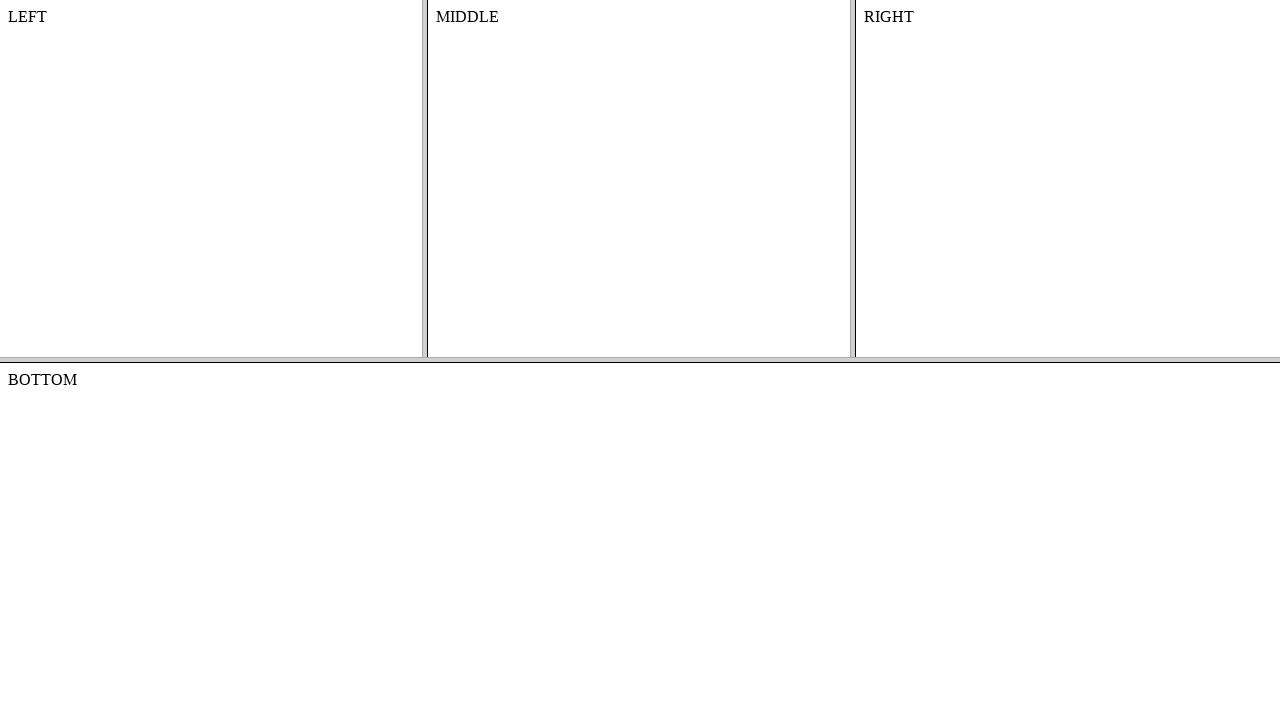